Tests that an error message appears when trying to login without entering a username

Starting URL: https://www.saucedemo.com/

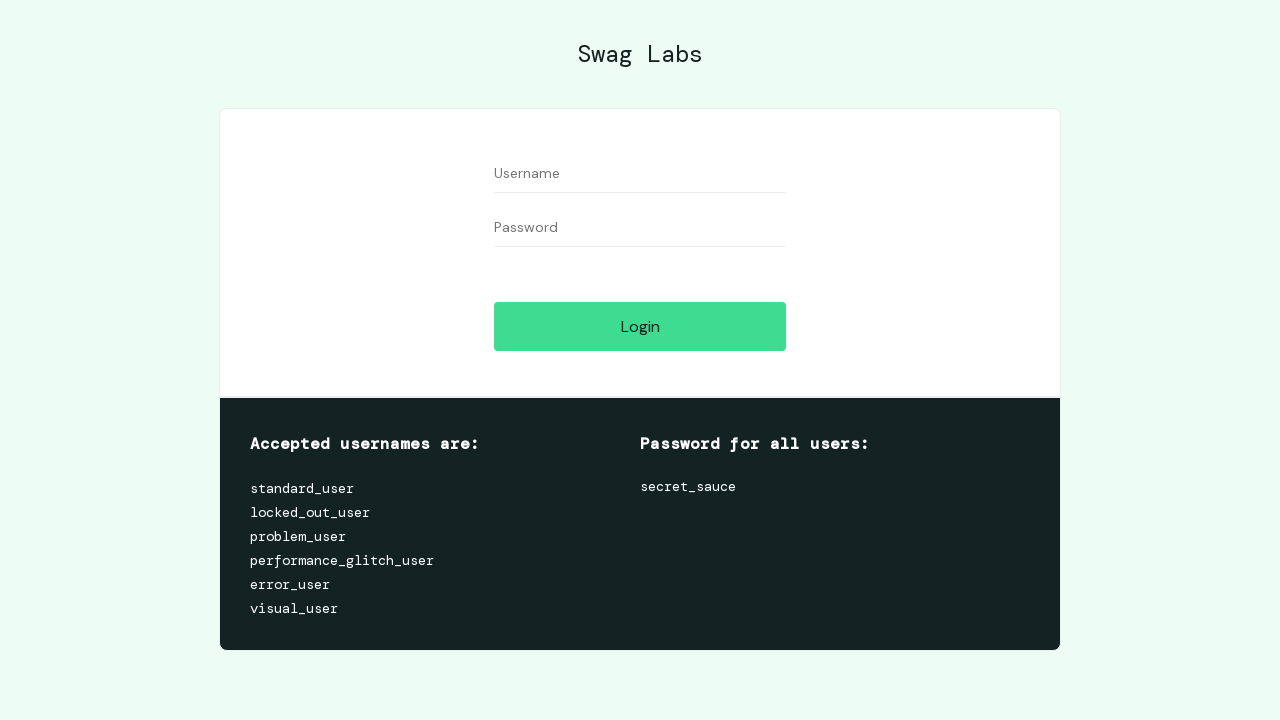

Clicked login button without entering username at (640, 326) on input.btn_action
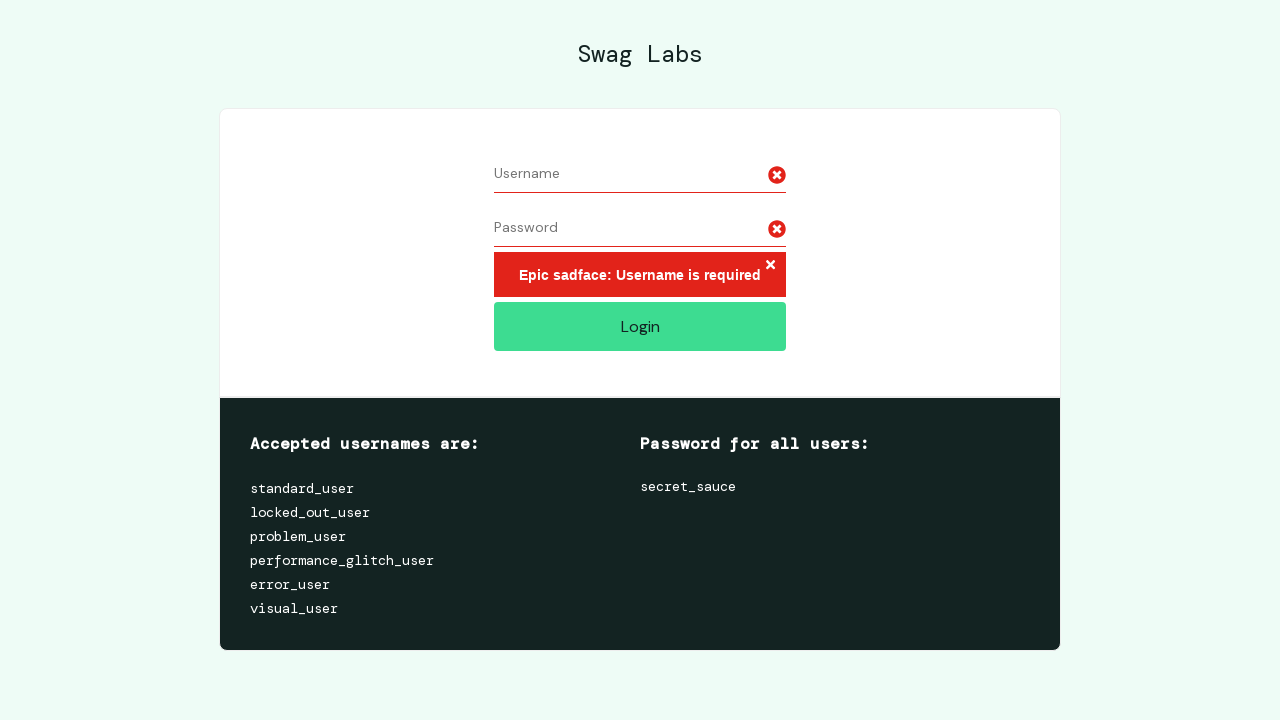

Error message appeared on page
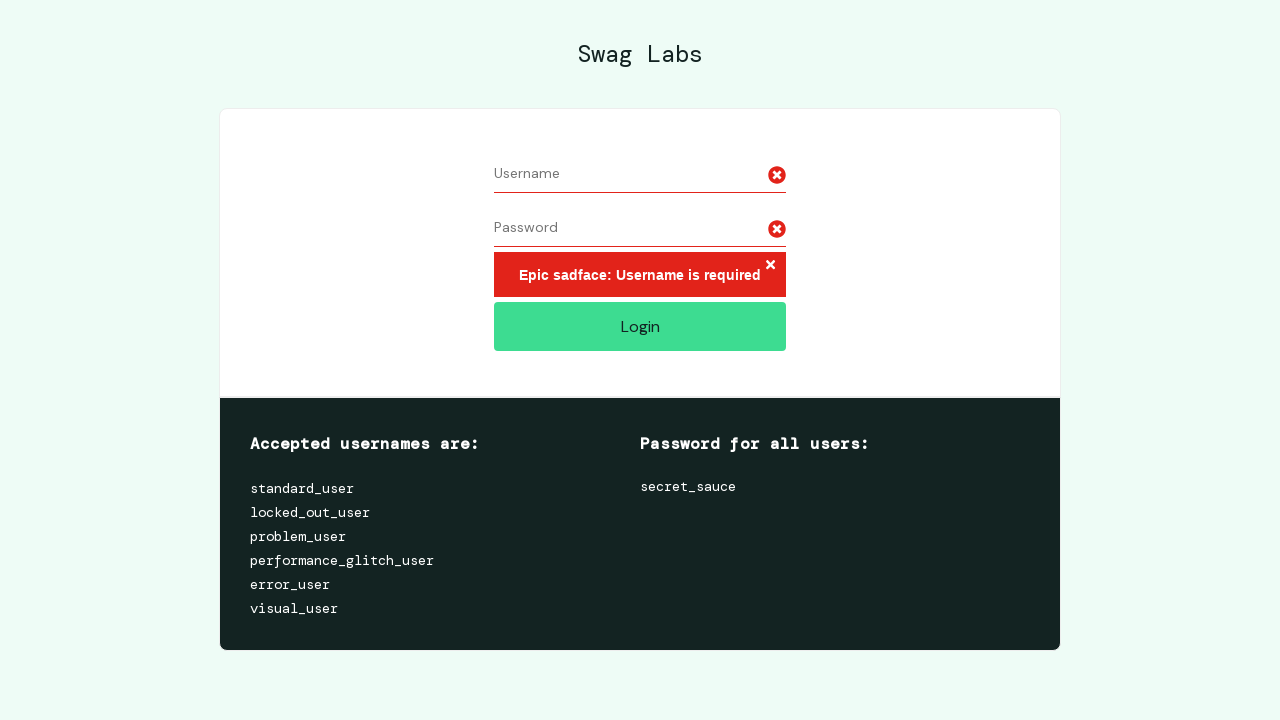

Located error message element
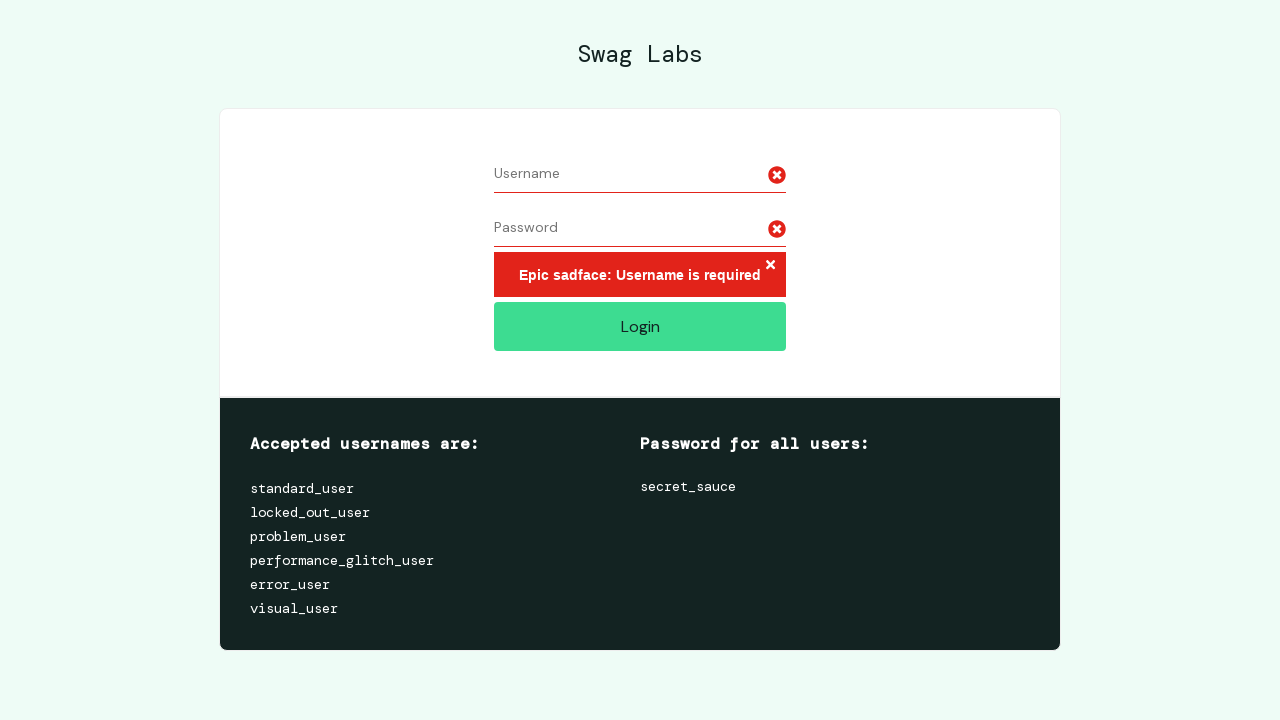

Verified error message text is 'Epic sadface: Username is required'
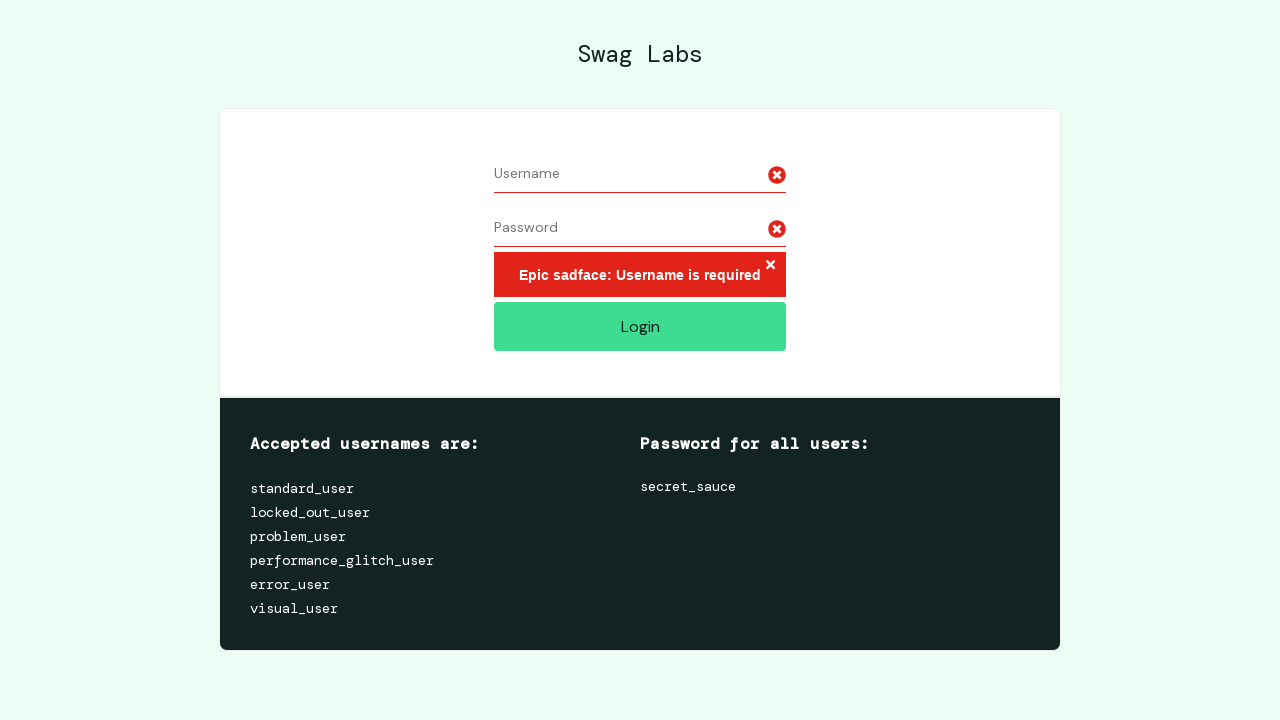

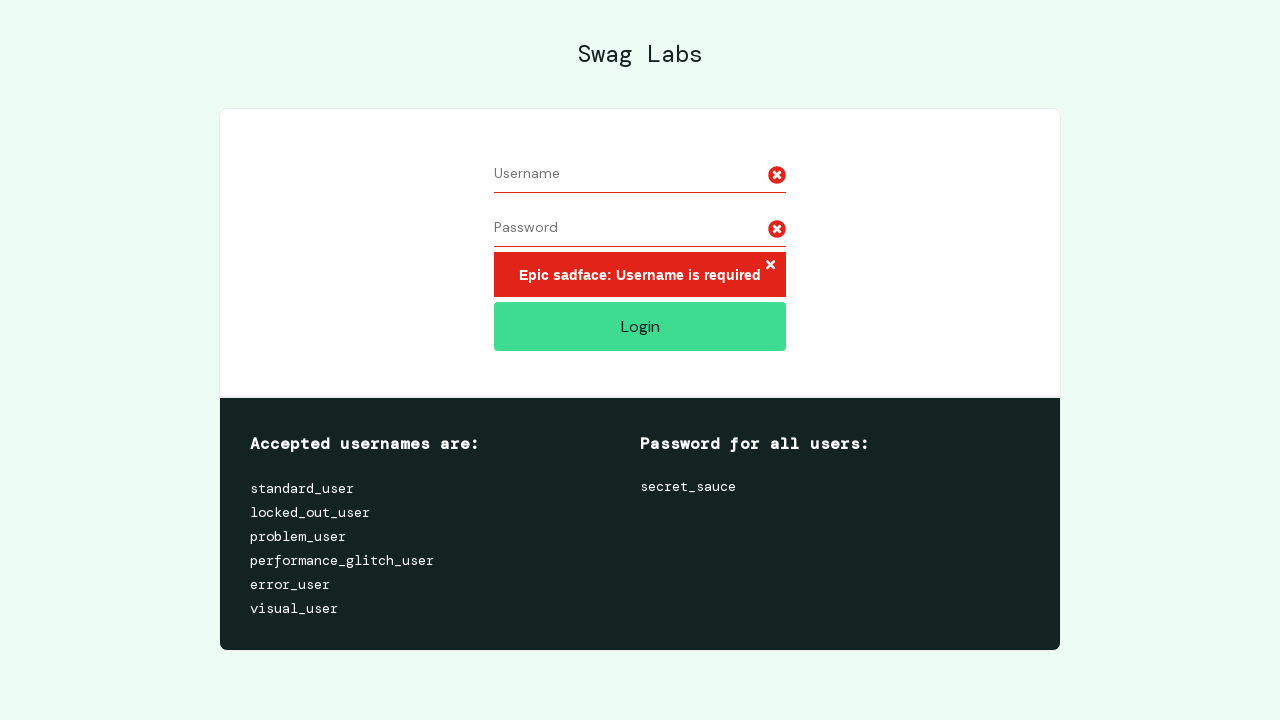